Tests the table filtering functionality by searching for "Rice" and verifying that the filtered results match the expected items

Starting URL: https://rahulshettyacademy.com/seleniumPractise/#/offers

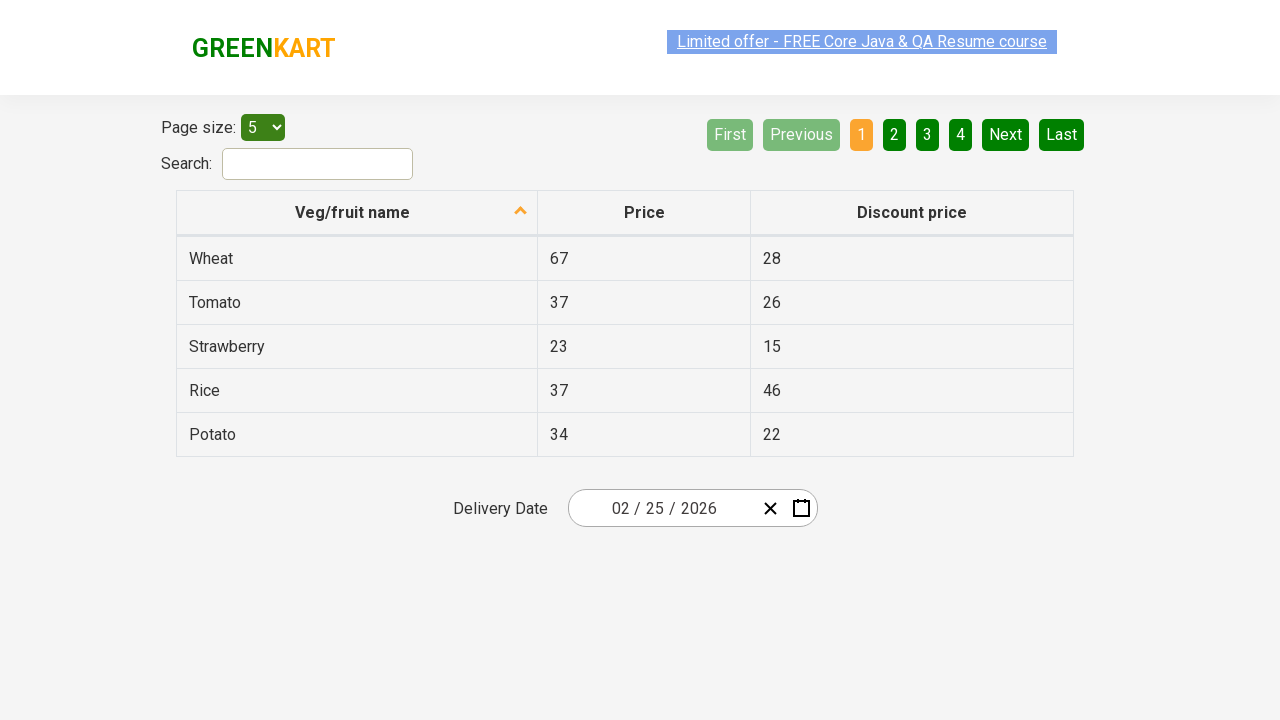

Entered 'Rice' in the search field to filter the table on #search-field
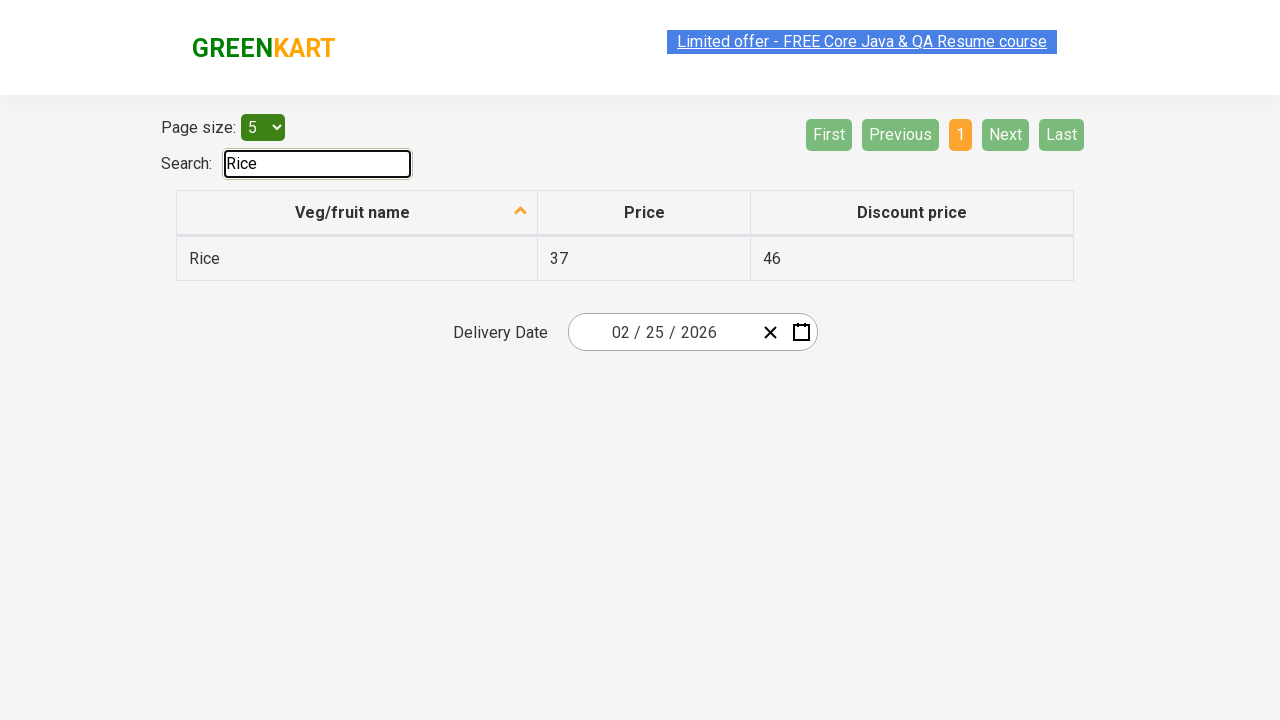

Waited 500ms for the table filtering to be applied
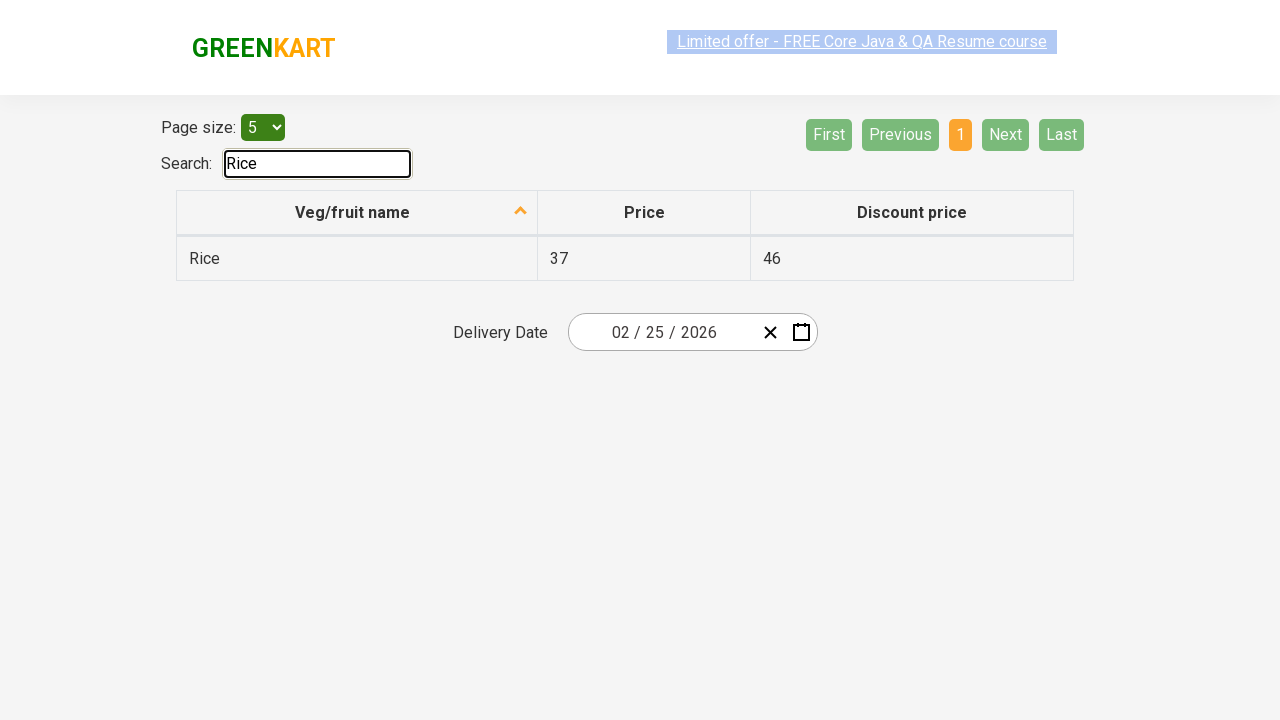

Verified that filtered table results are displayed with matching items for 'Rice'
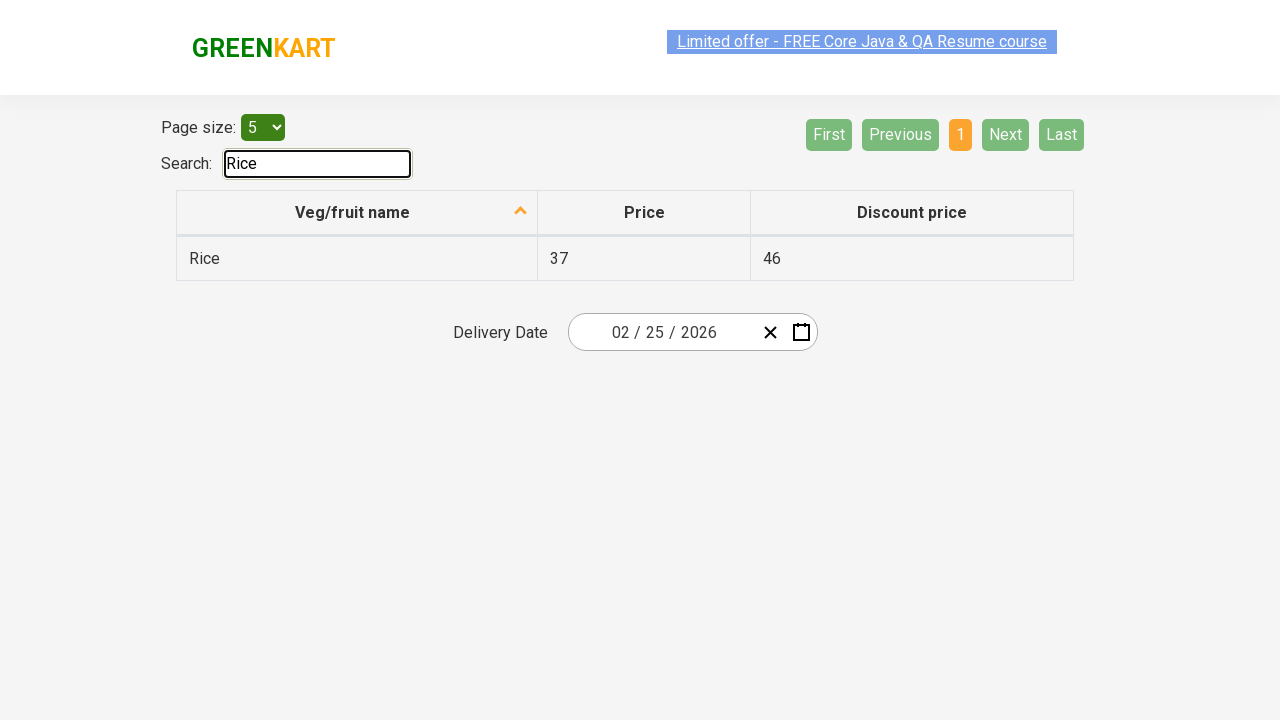

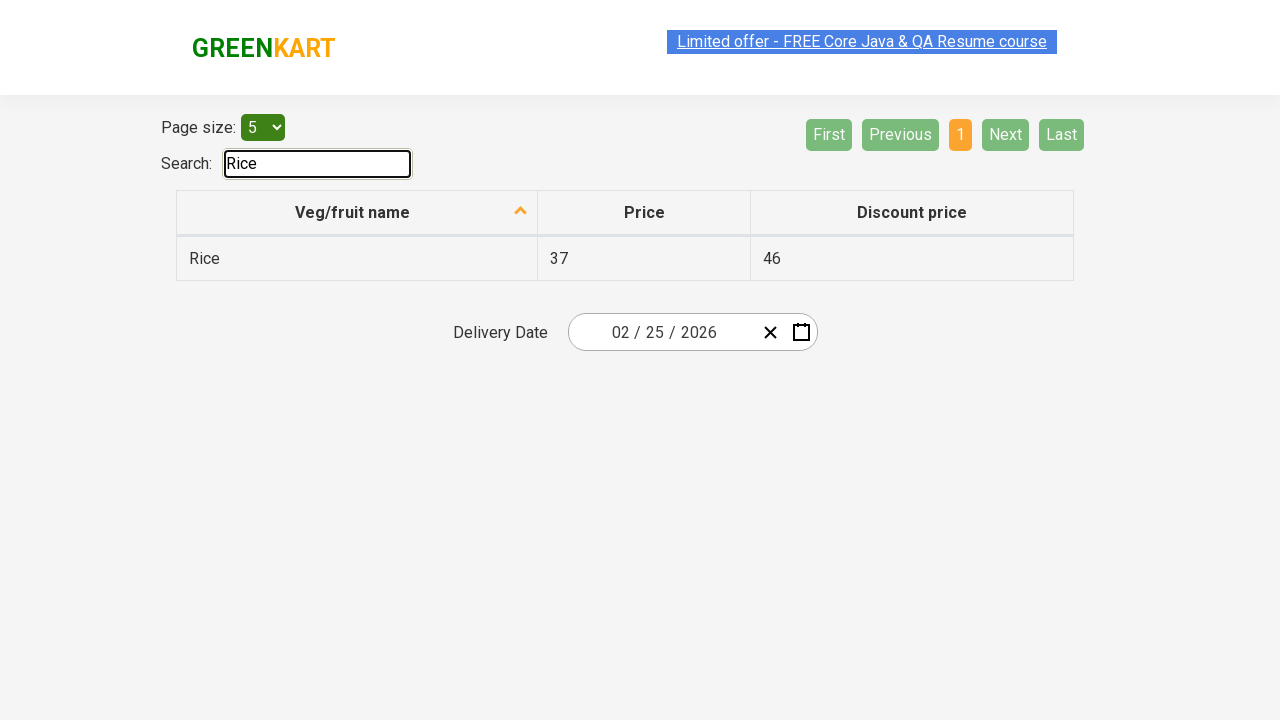